Handles webcam permission dialog and notification modal on a telemedicine waiting area page

Starting URL: https://clinytics.hlthclub.in/new_demo_account/waiting-area/8b0b795615116

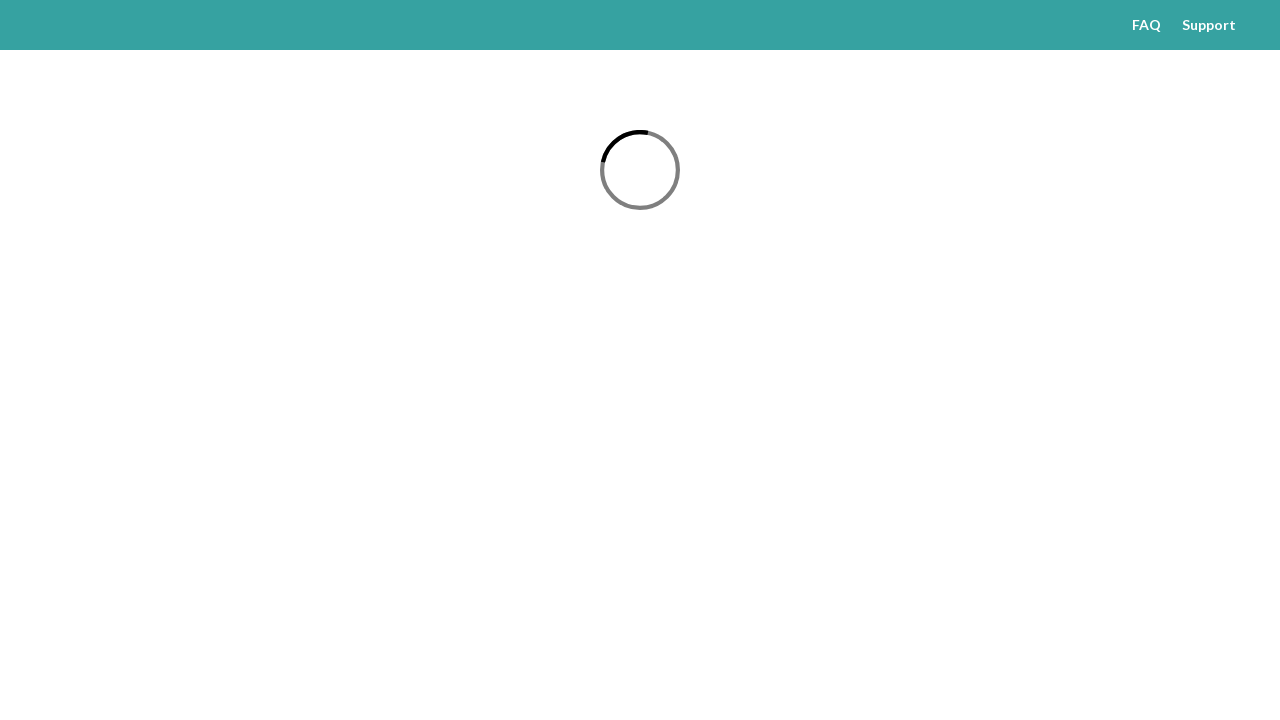

Waited for page to load with networkidle state
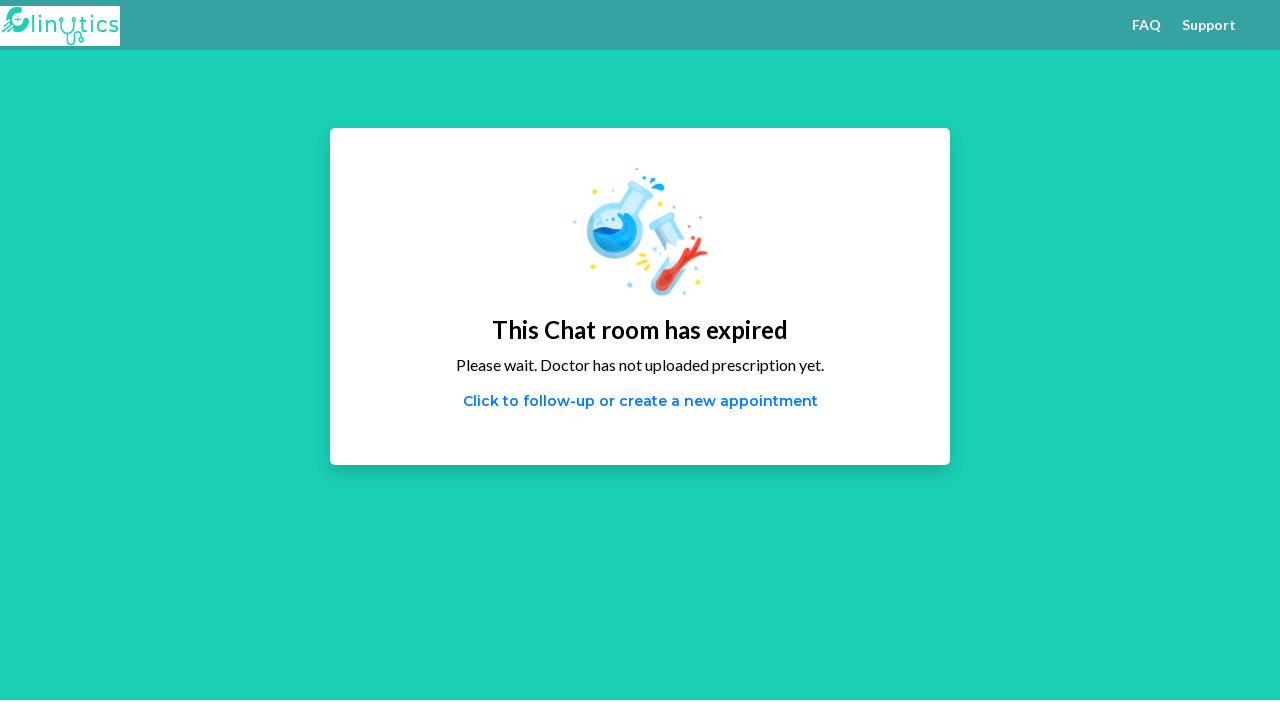

Located allow webcam button
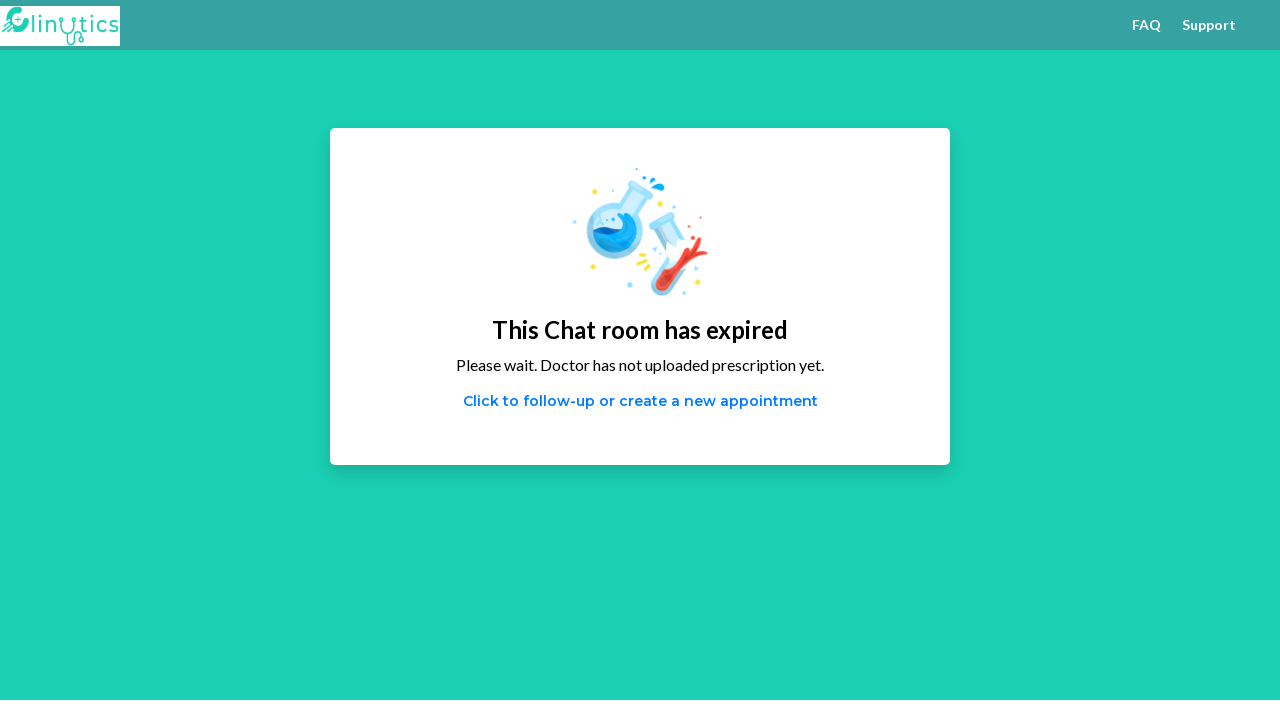

Located notification modal close button
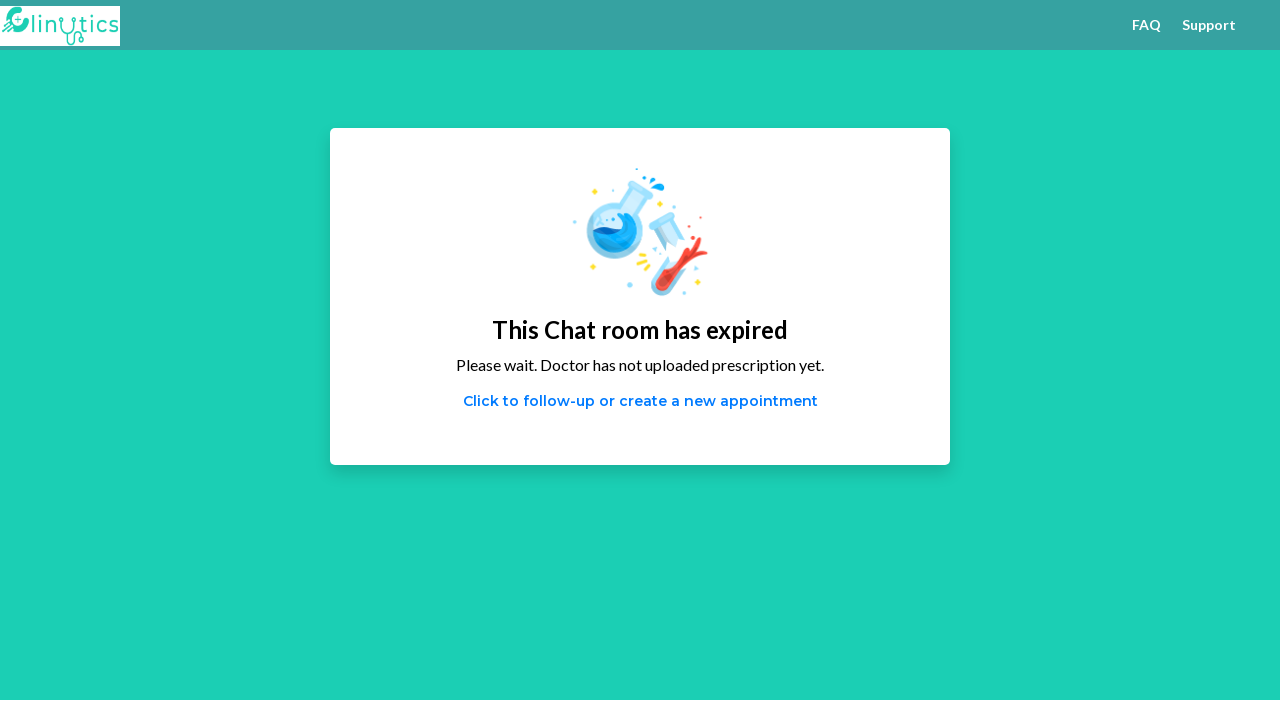

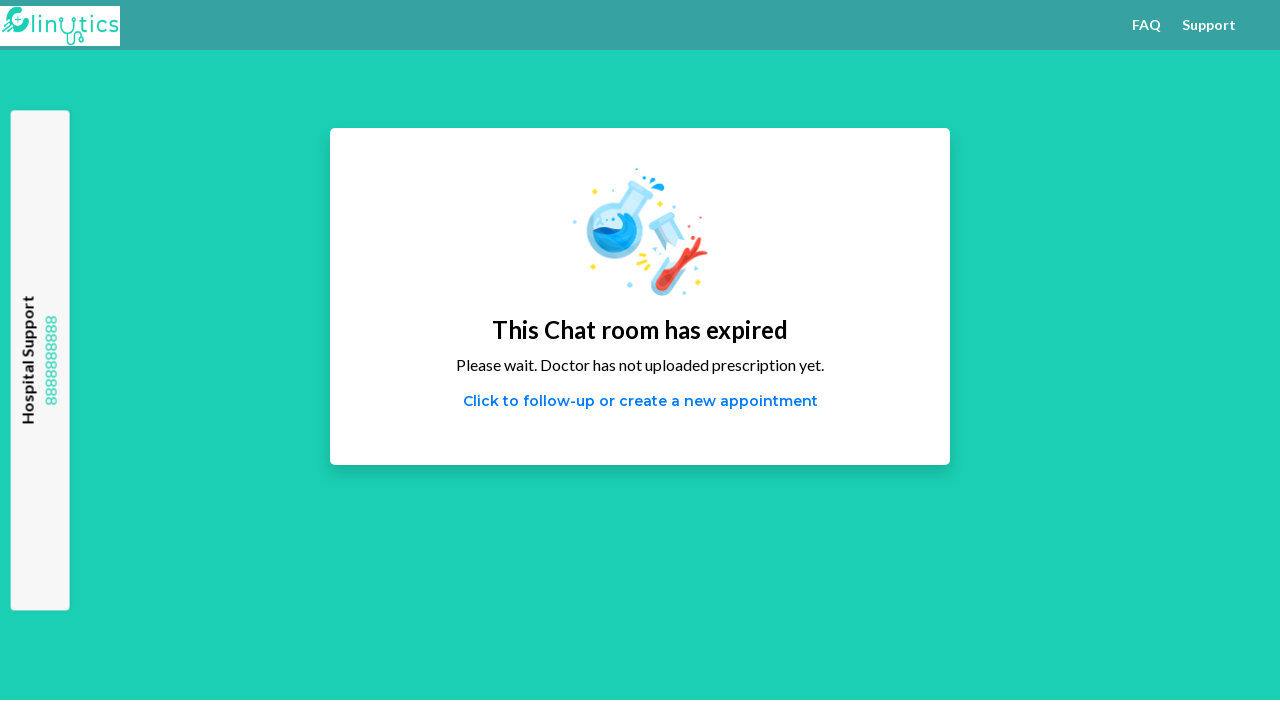